Navigates to the Demoblaze demo e-commerce website and verifies the page loads successfully

Starting URL: https://www.demoblaze.com/

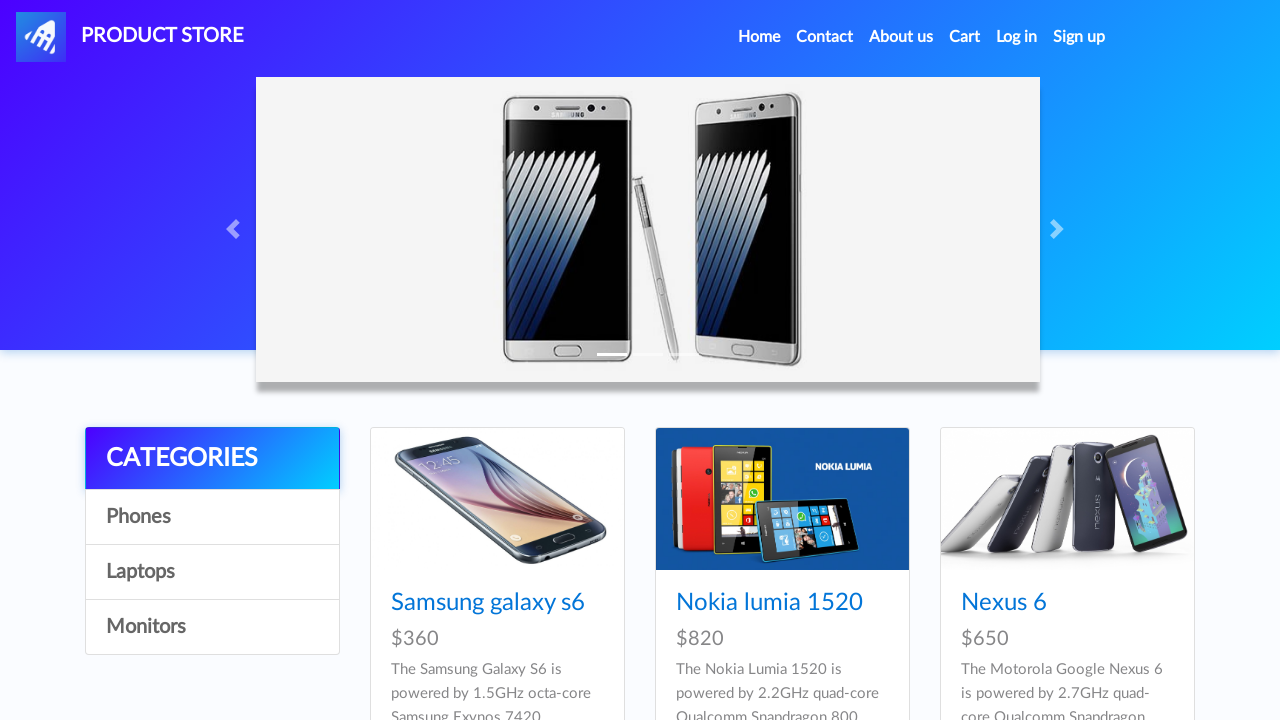

Navigated to Demoblaze e-commerce website
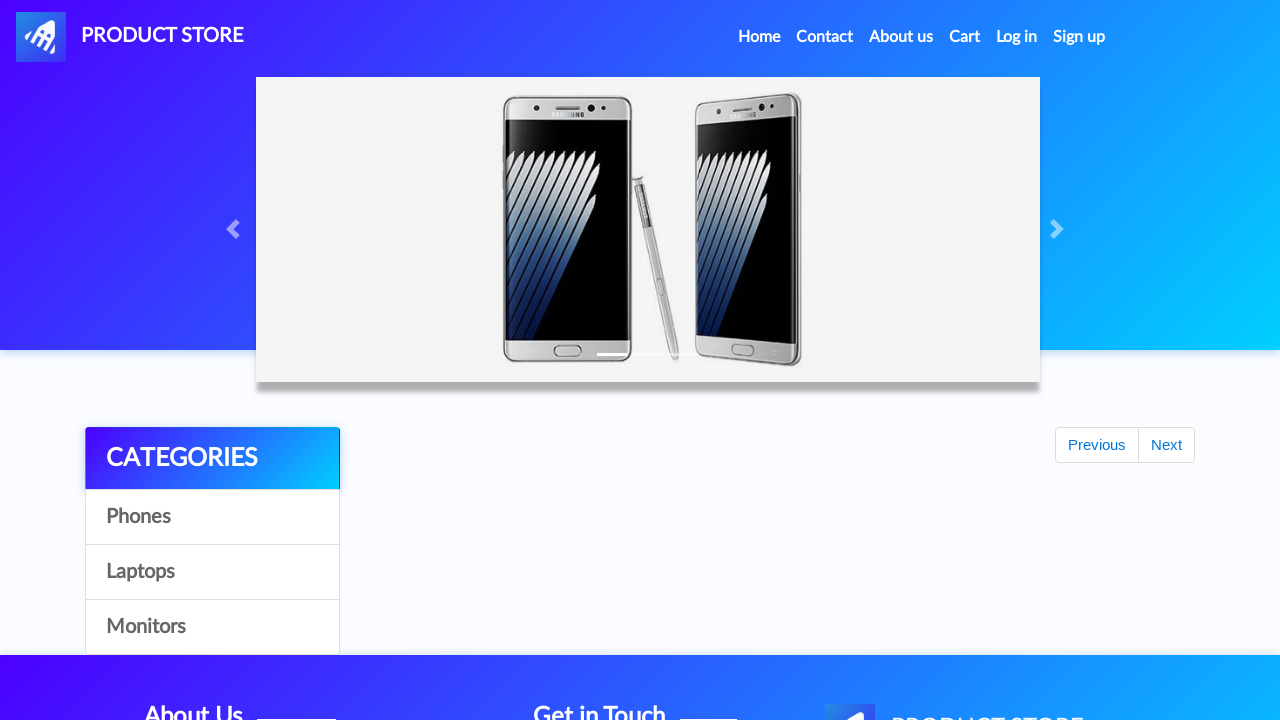

Page DOM content fully loaded
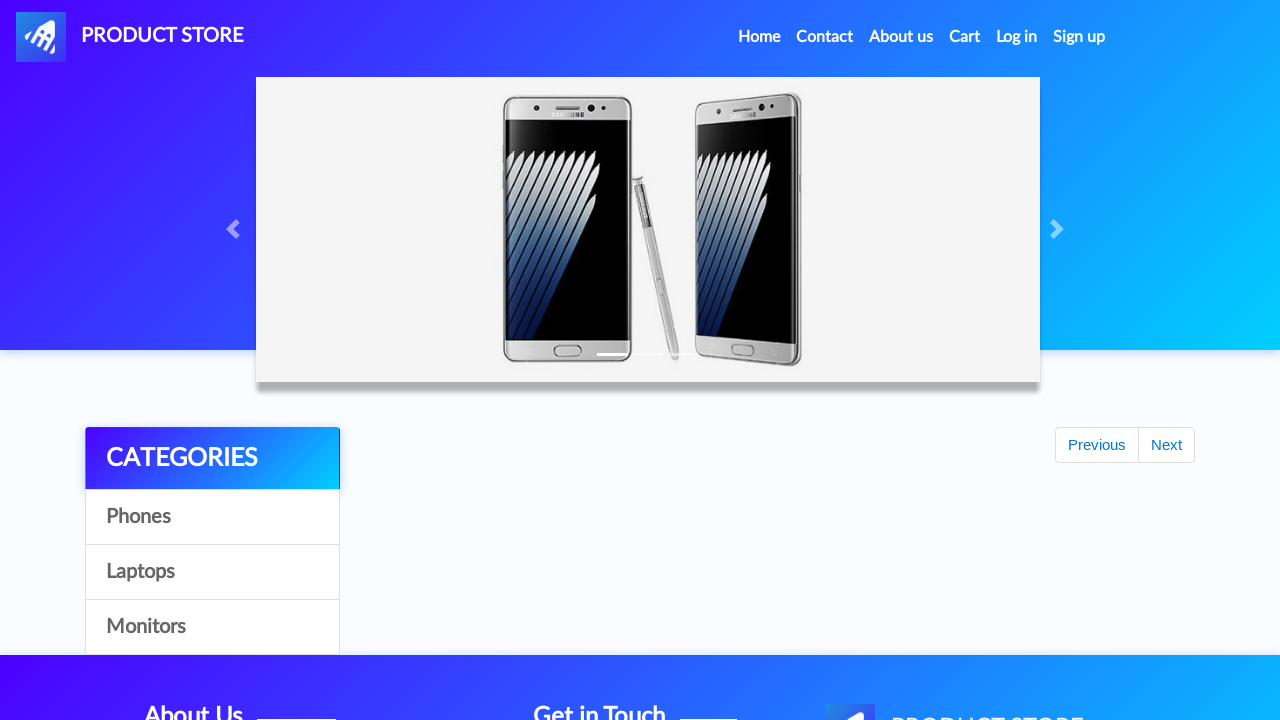

Retrieved page title successfully
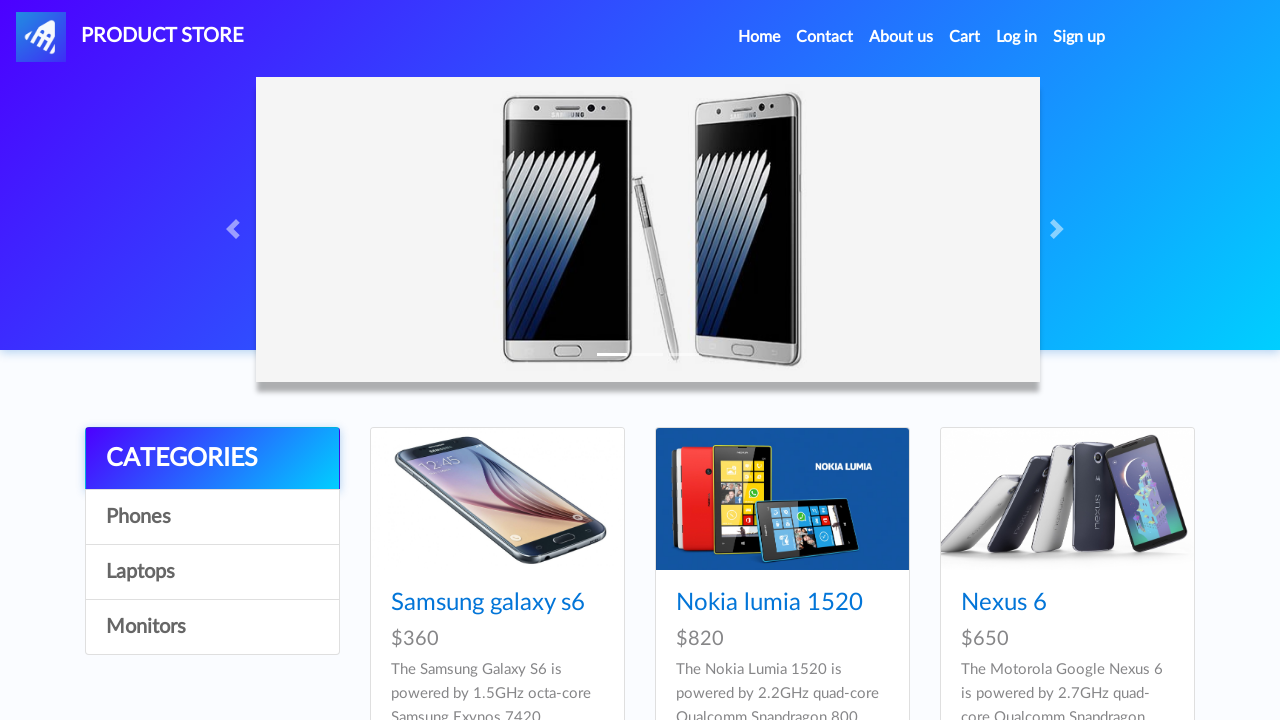

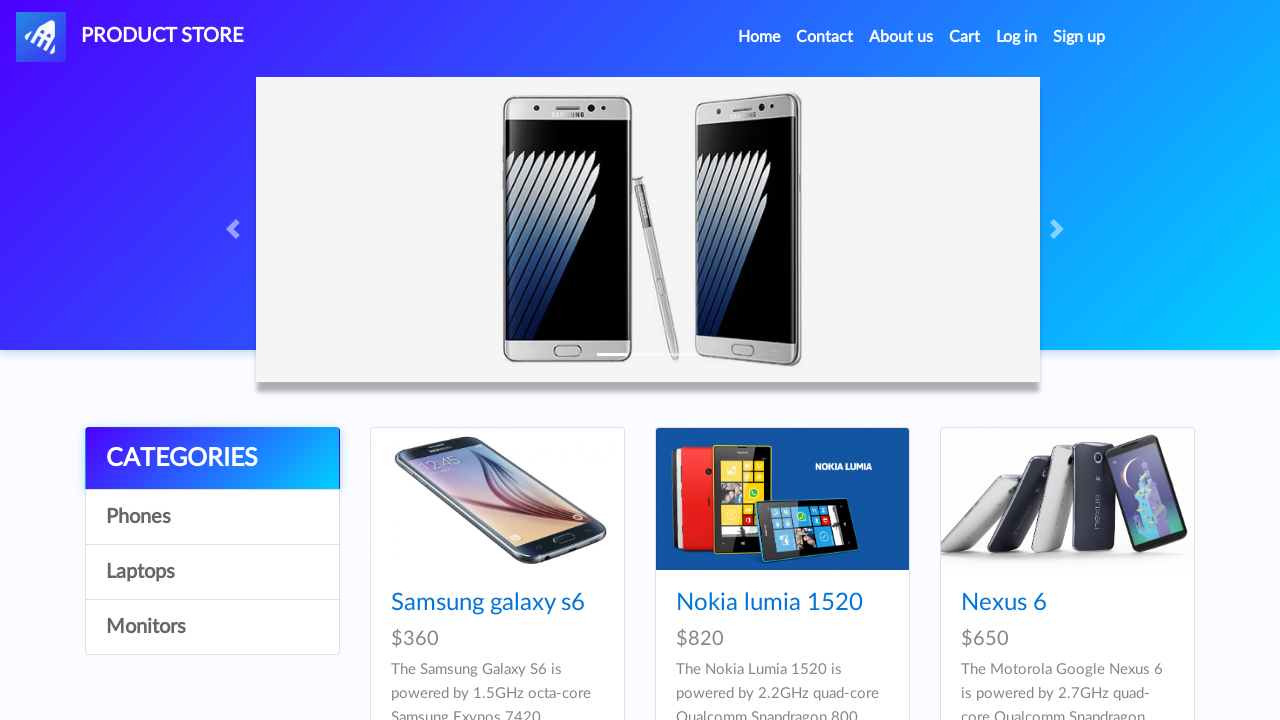